Tests dropdown selection by selecting Option 1 using index

Starting URL: https://testcenter.techproeducation.com/index.php?page=dropdown

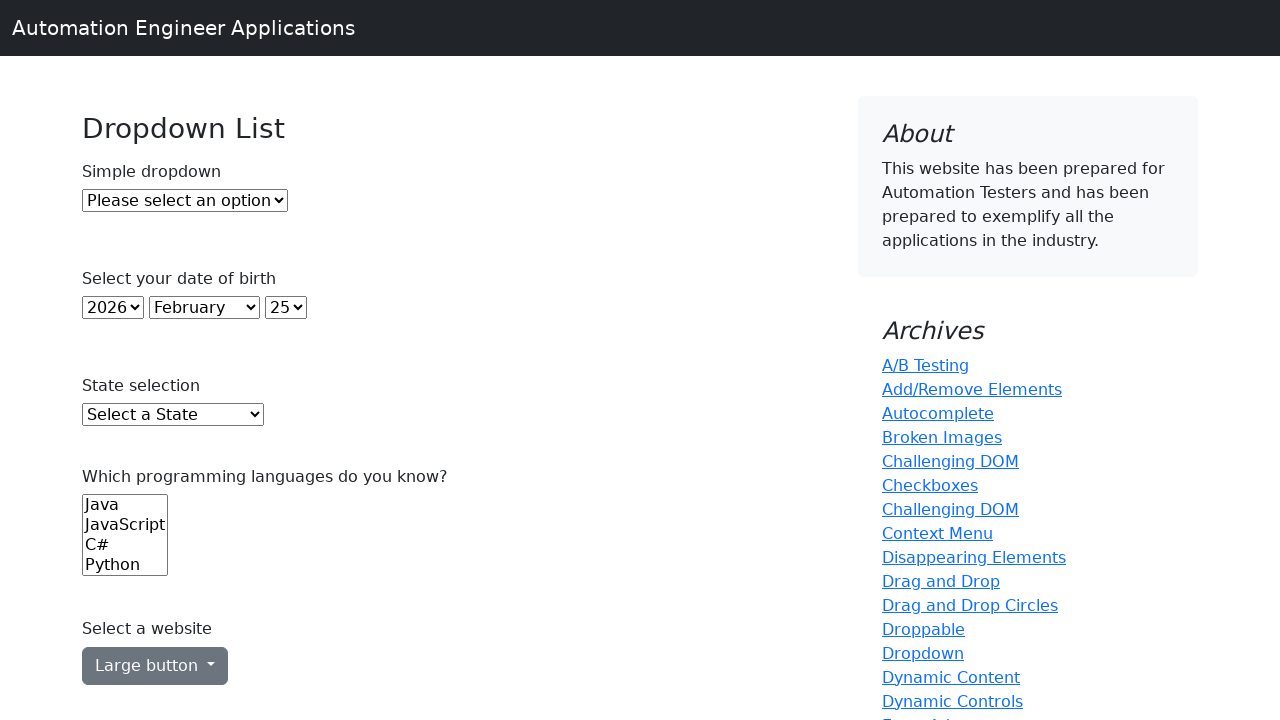

Navigated to dropdown test page
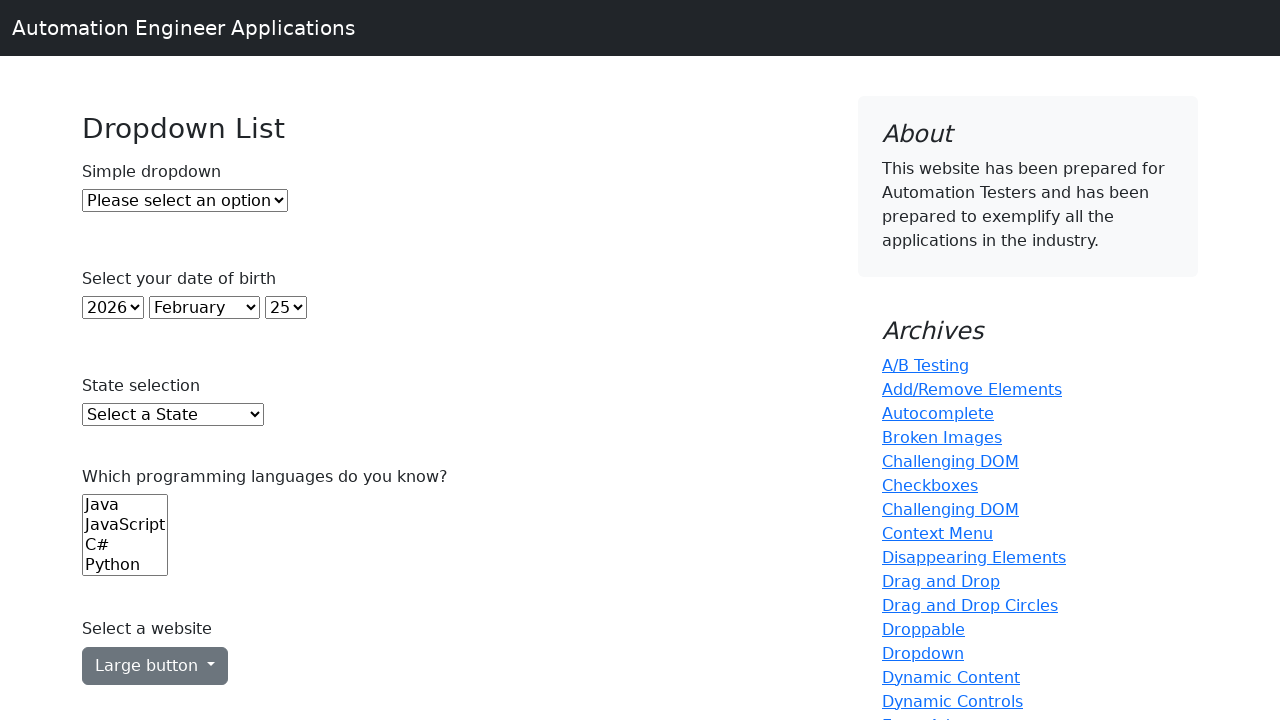

Located dropdown element with id 'dropdown'
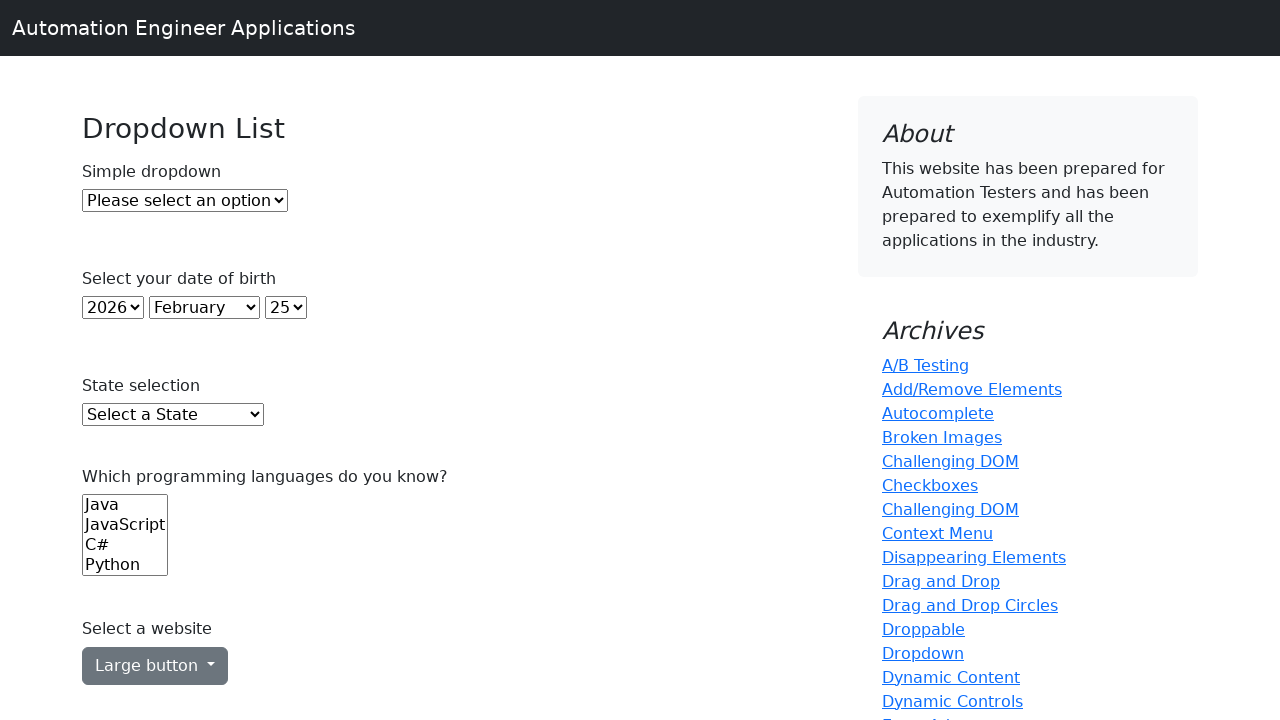

Selected Option 1 using index 1 from dropdown on #dropdown
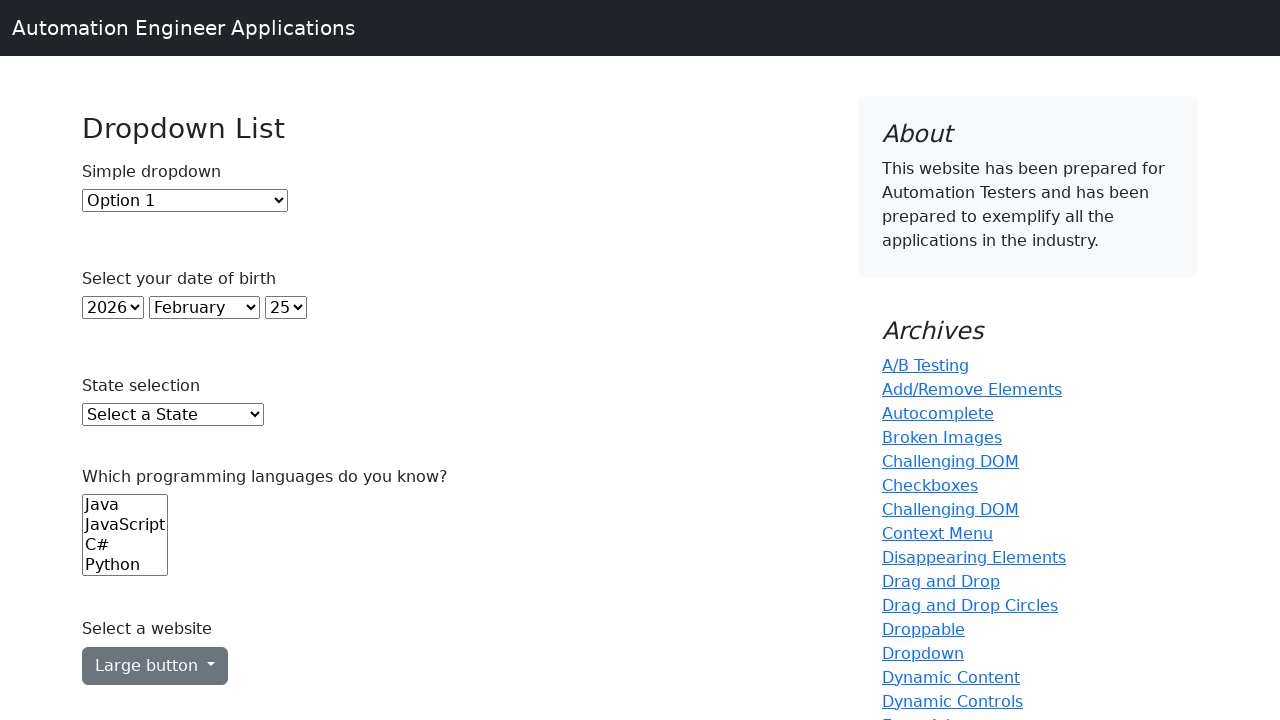

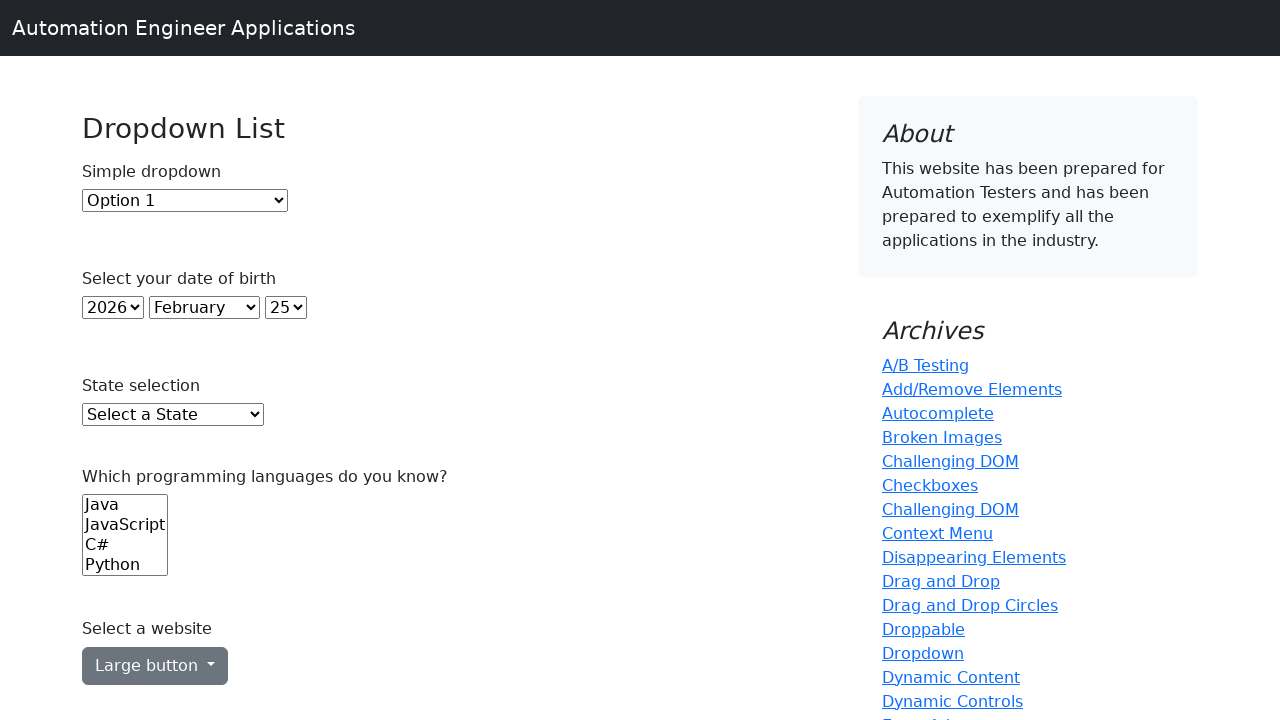